Navigates to a page with iframes and interacts with an input element inside an iframe by entering text

Starting URL: https://selectorshub.com/iframe-scenario/

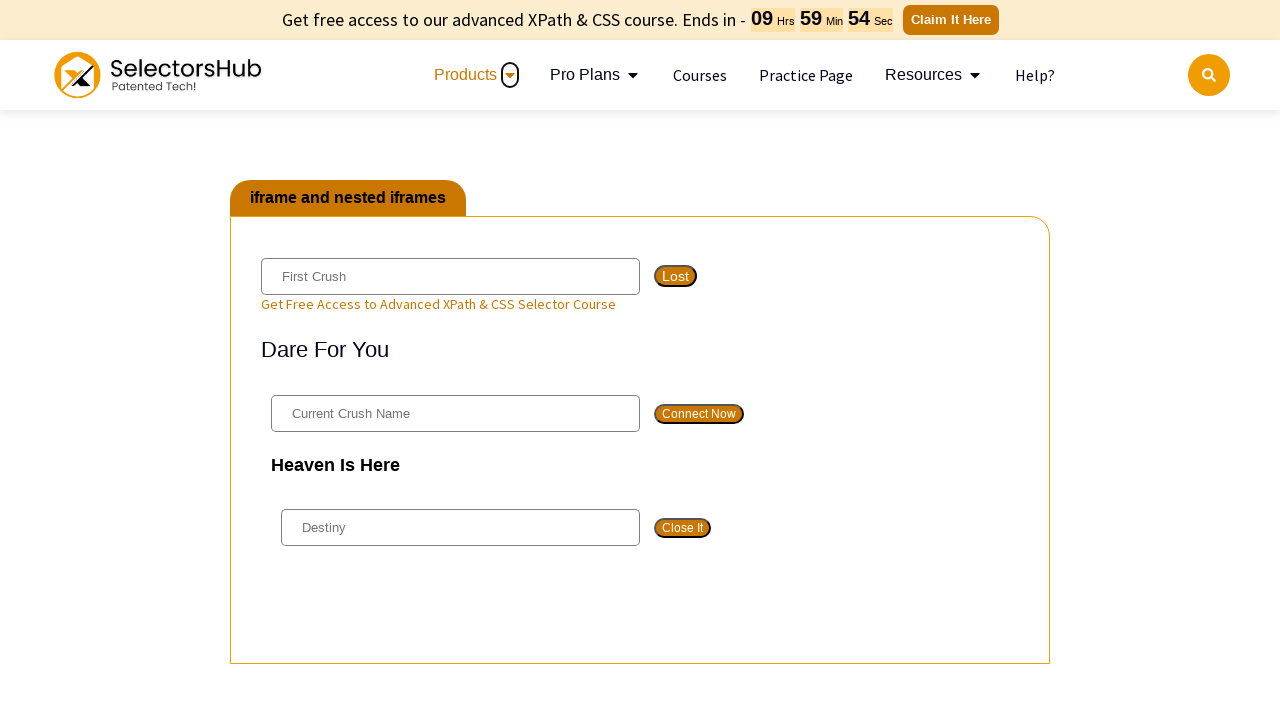

Navigated to iframe test page
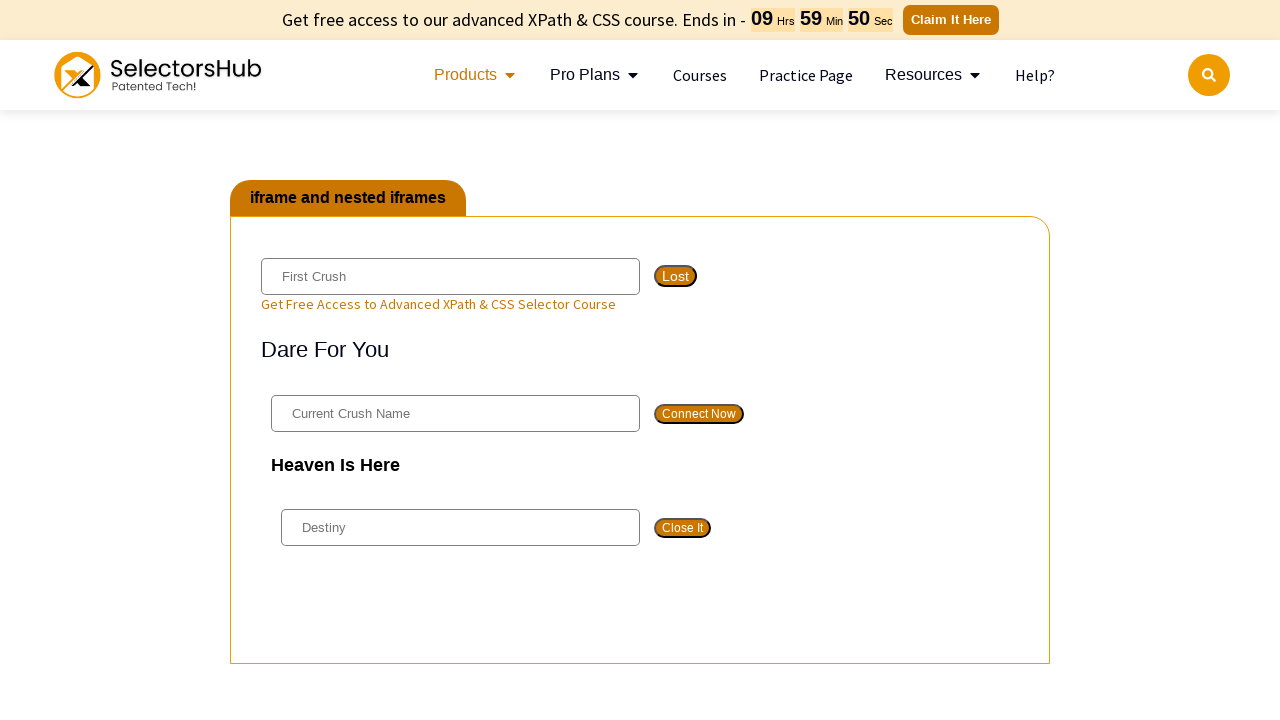

Located the first iframe on the page
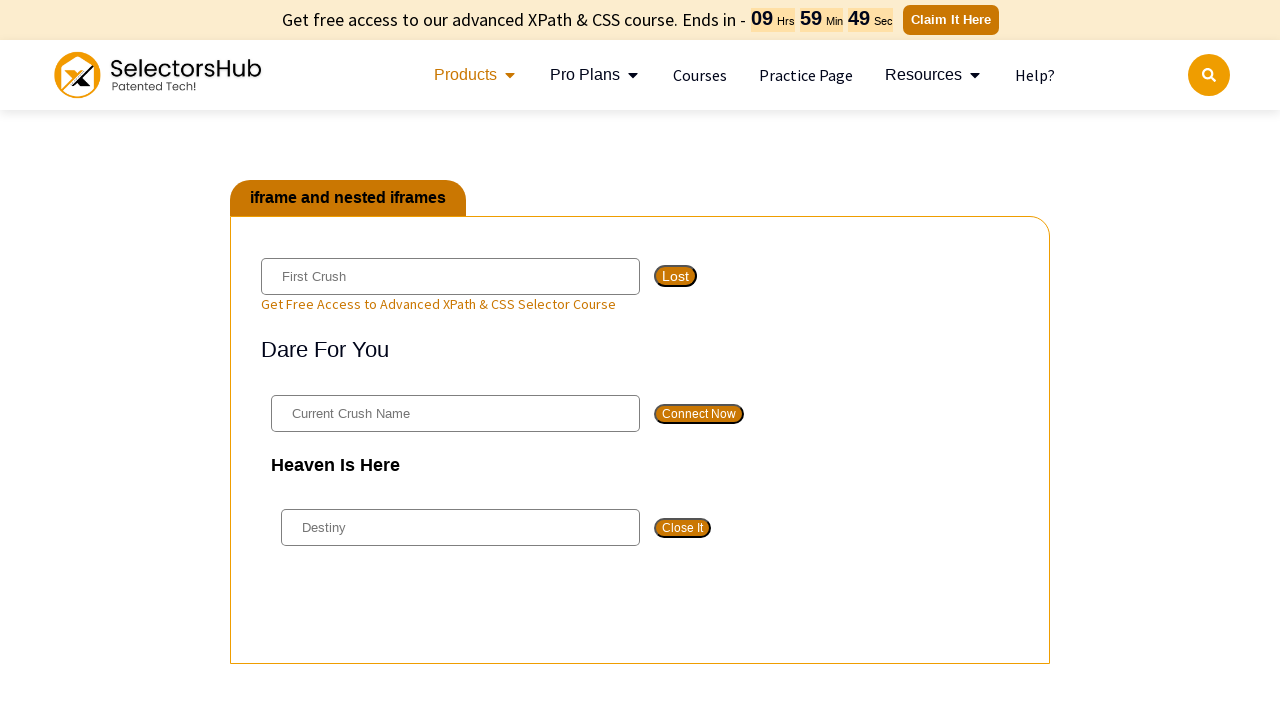

Entered 'Hello from Iframe' into the input field inside the iframe on iframe >> nth=0 >> internal:control=enter-frame >> #inp_val
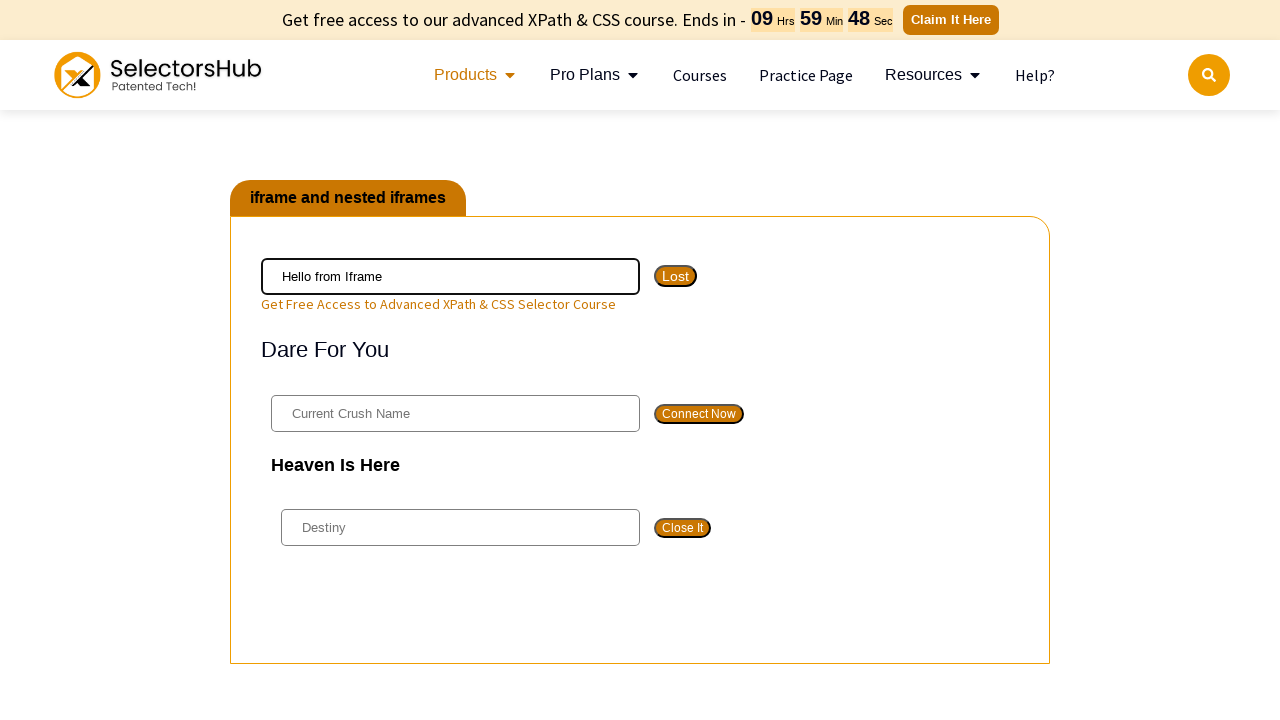

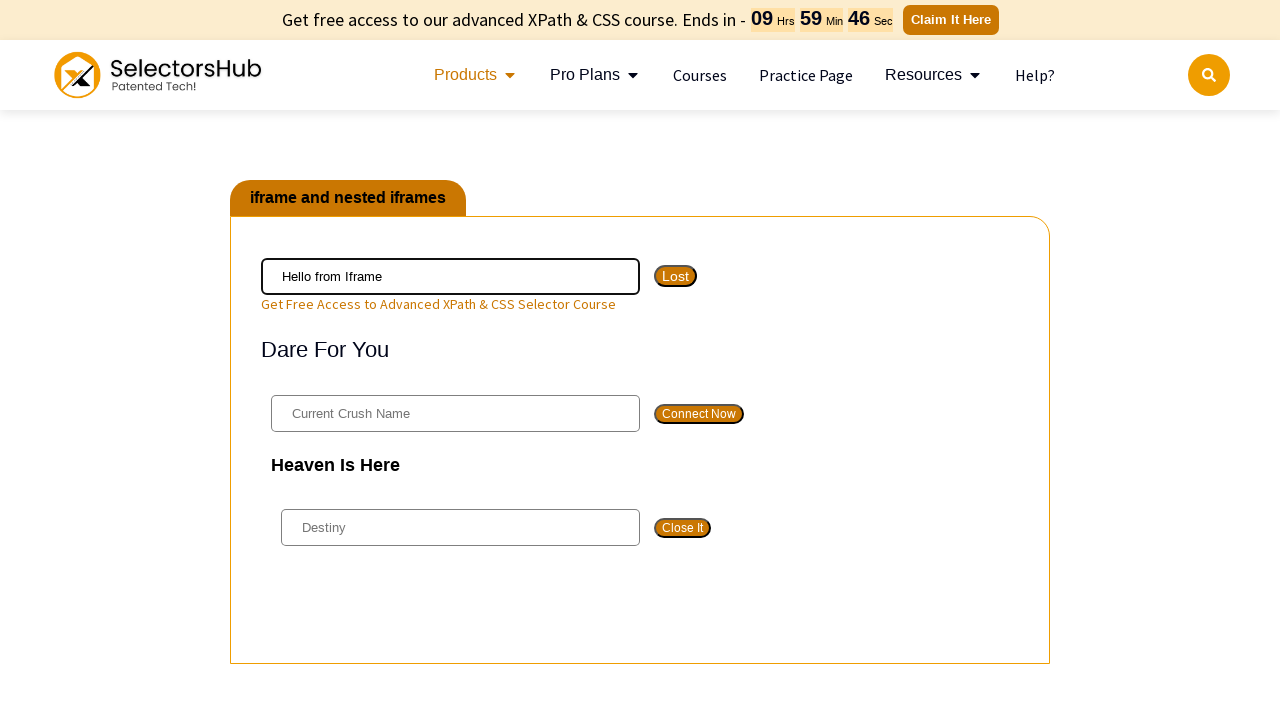